Tests JavaScript confirm dialog handling by clicking a button inside an iframe, accepting the alert, and verifying the result text

Starting URL: https://www.w3schools.com/js/tryit.asp?filename=tryjs_confirm

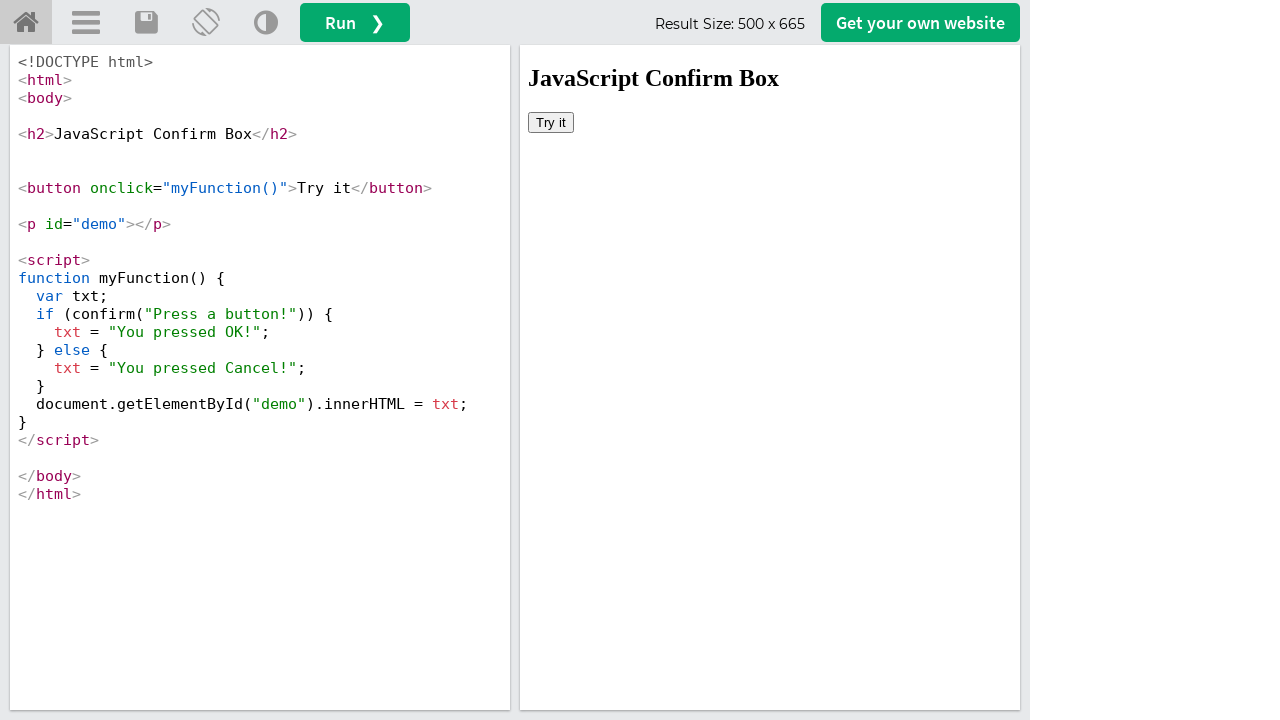

Located iframe with id 'iframeResult'
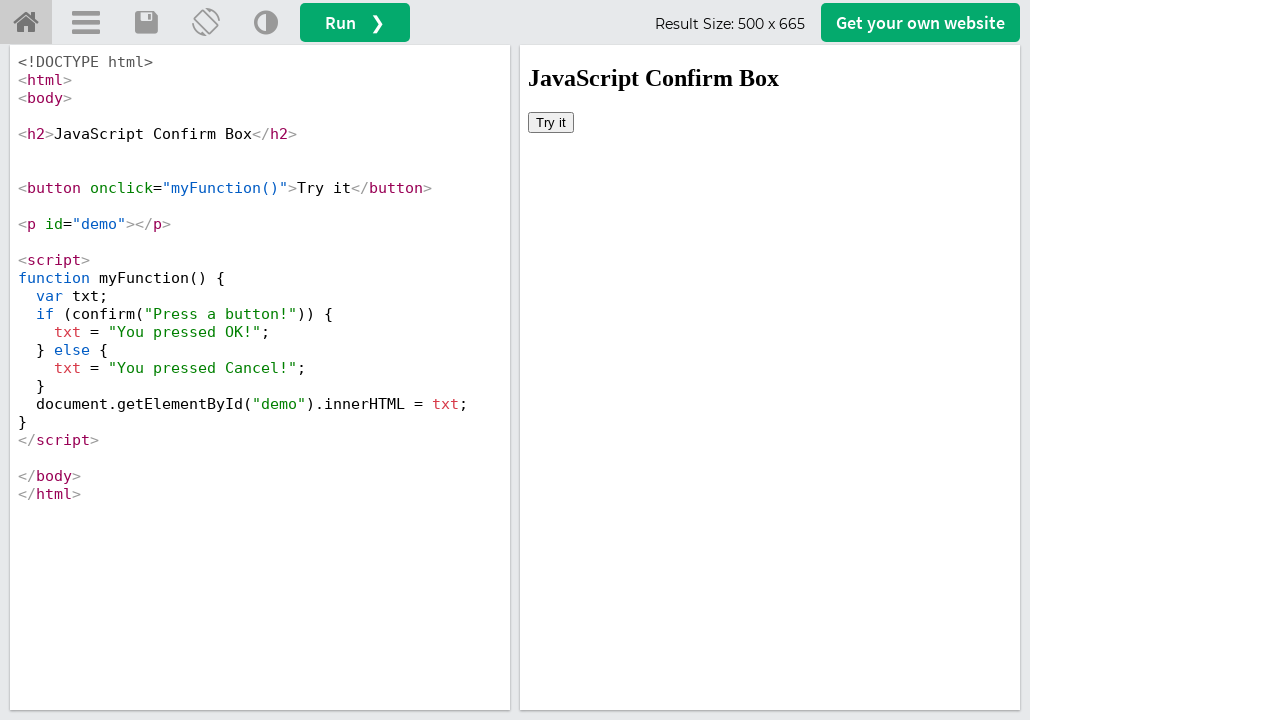

Clicked 'Try it' button inside iframe to trigger confirm dialog at (551, 122) on iframe#iframeResult >> internal:control=enter-frame >> xpath=//*[text()='Try it'
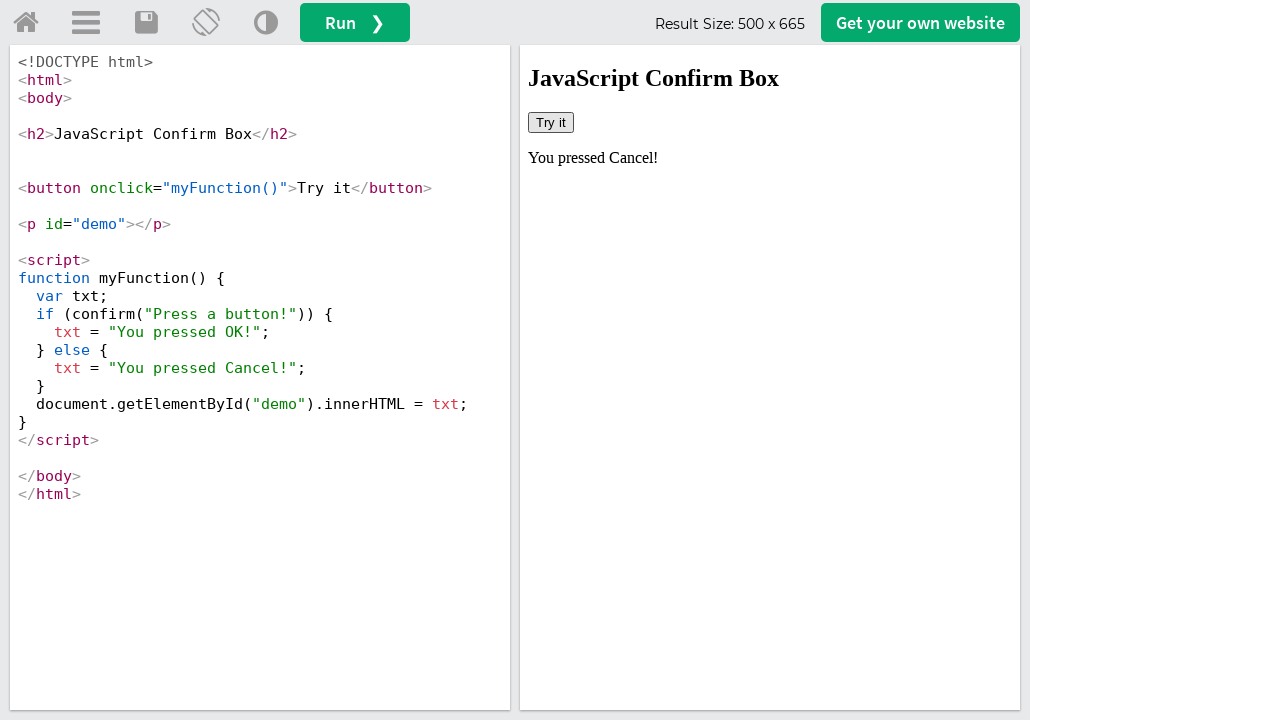

Set up dialog handler to accept confirm dialogs
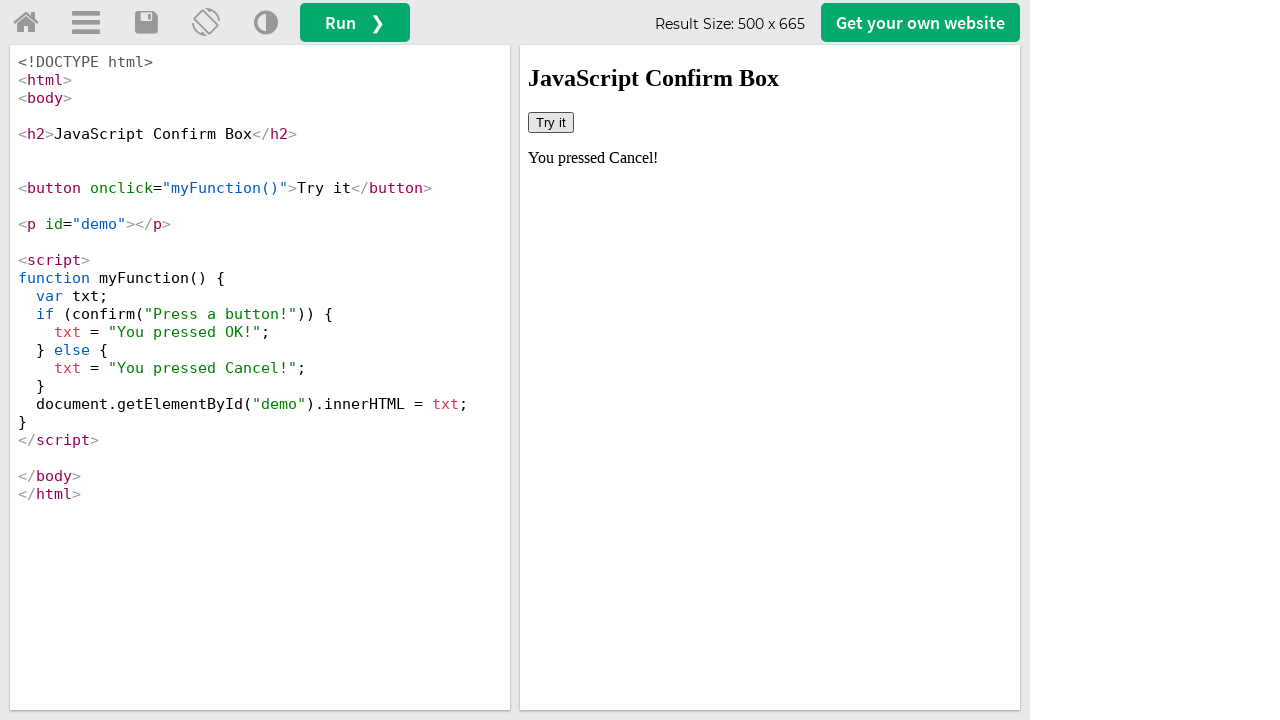

Result text element in iframe is now visible after accepting confirm dialog
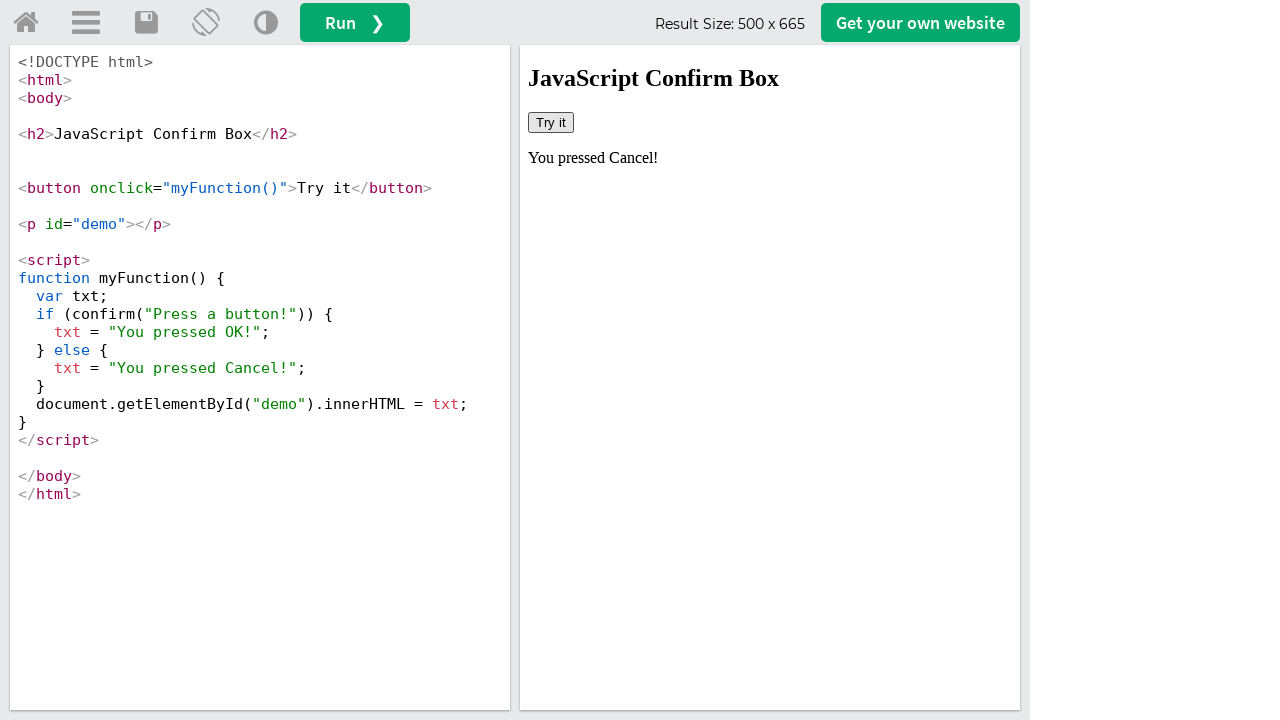

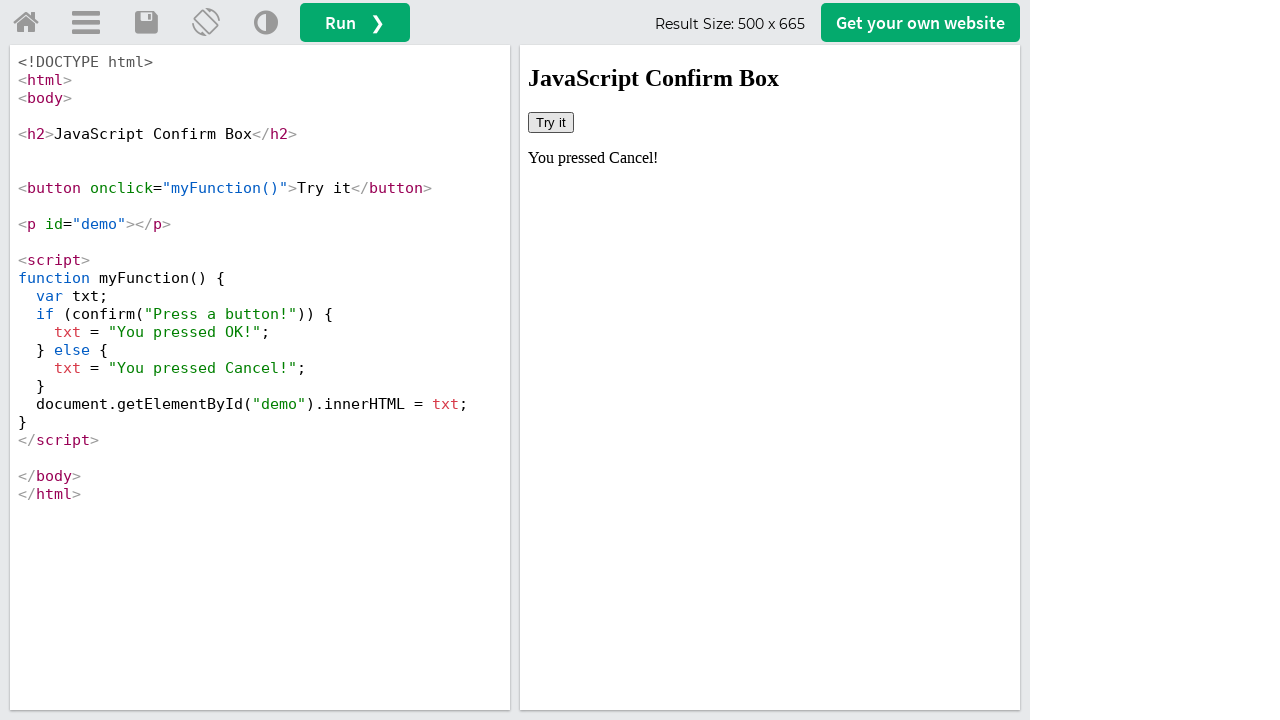